Tests navigation to the Send Mail & Packages section on USPS website by clicking the mail/ship link

Starting URL: https://www.usps.com/

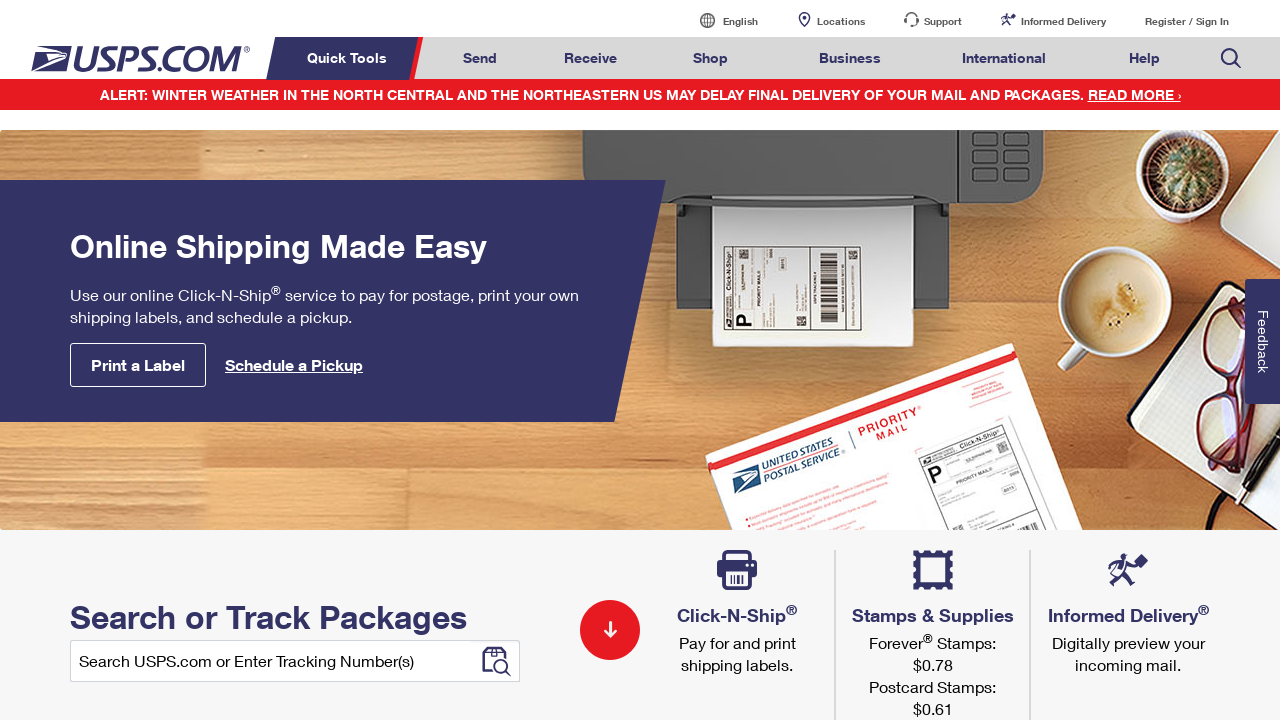

Clicked on Send Mail & Packages link at (480, 58) on a#mail-ship-width
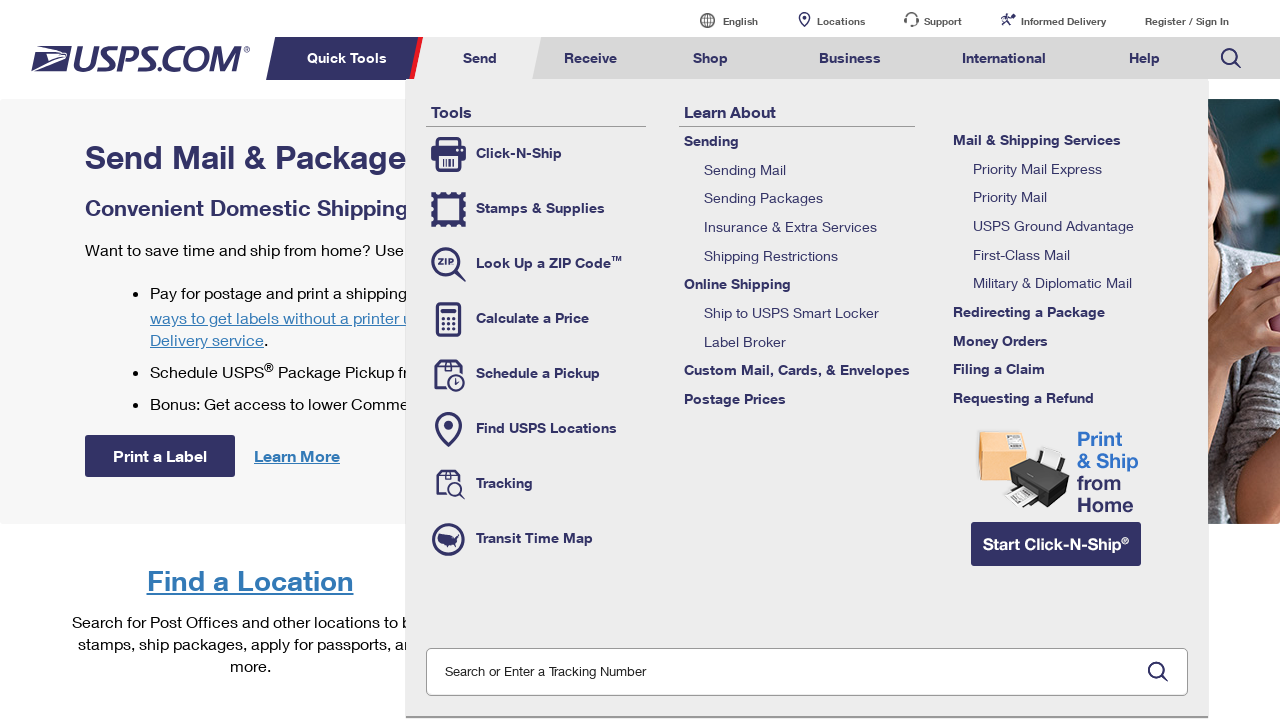

Waited for page to load with domcontentloaded state
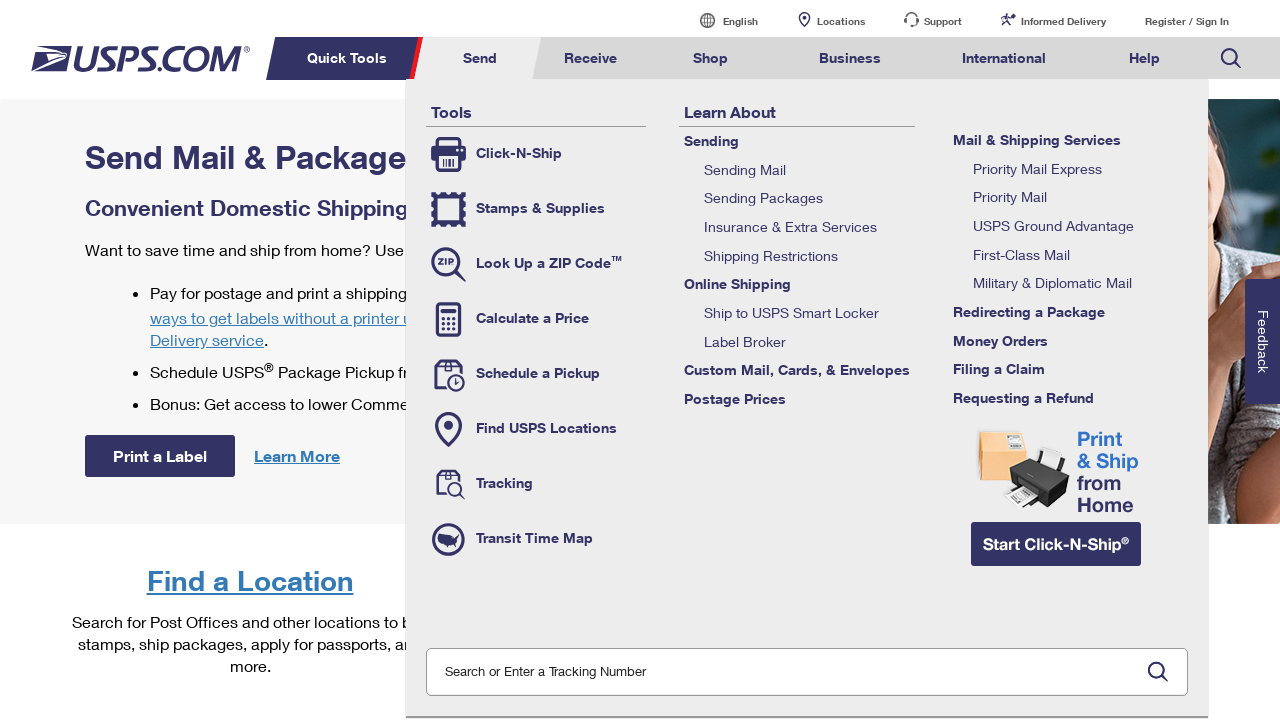

Verified page title is 'Send Mail & Packages | USPS'
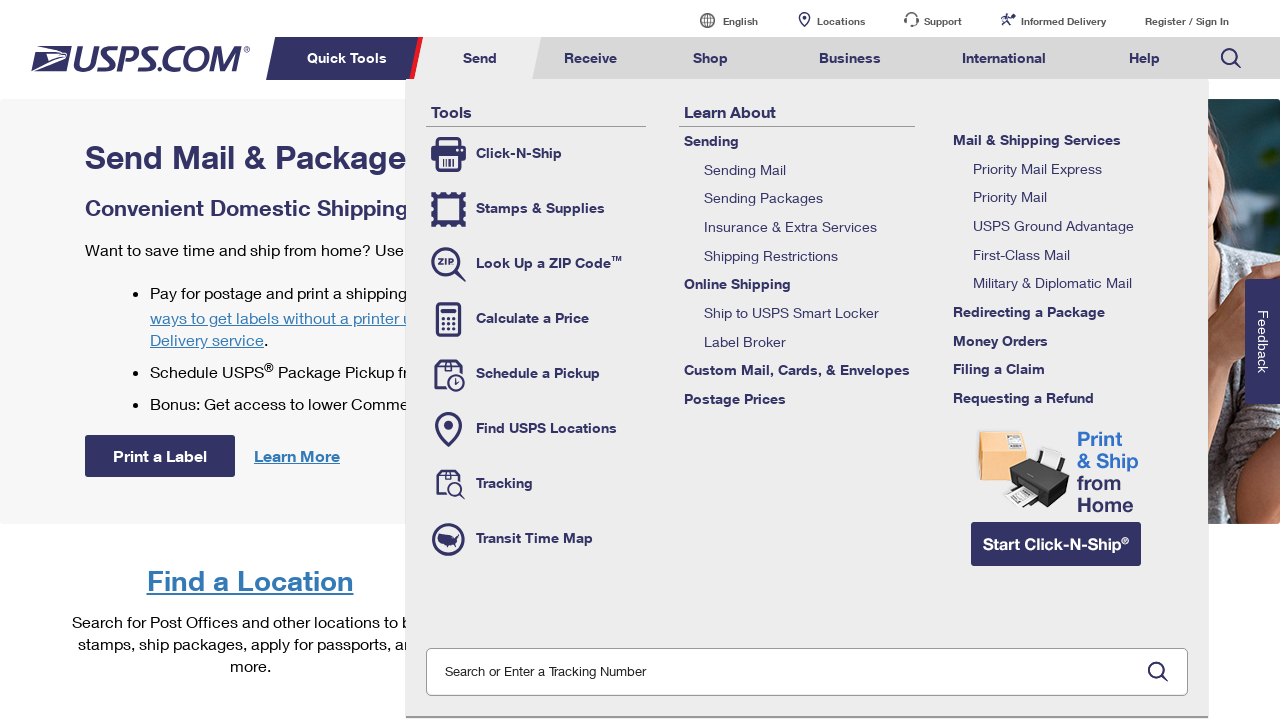

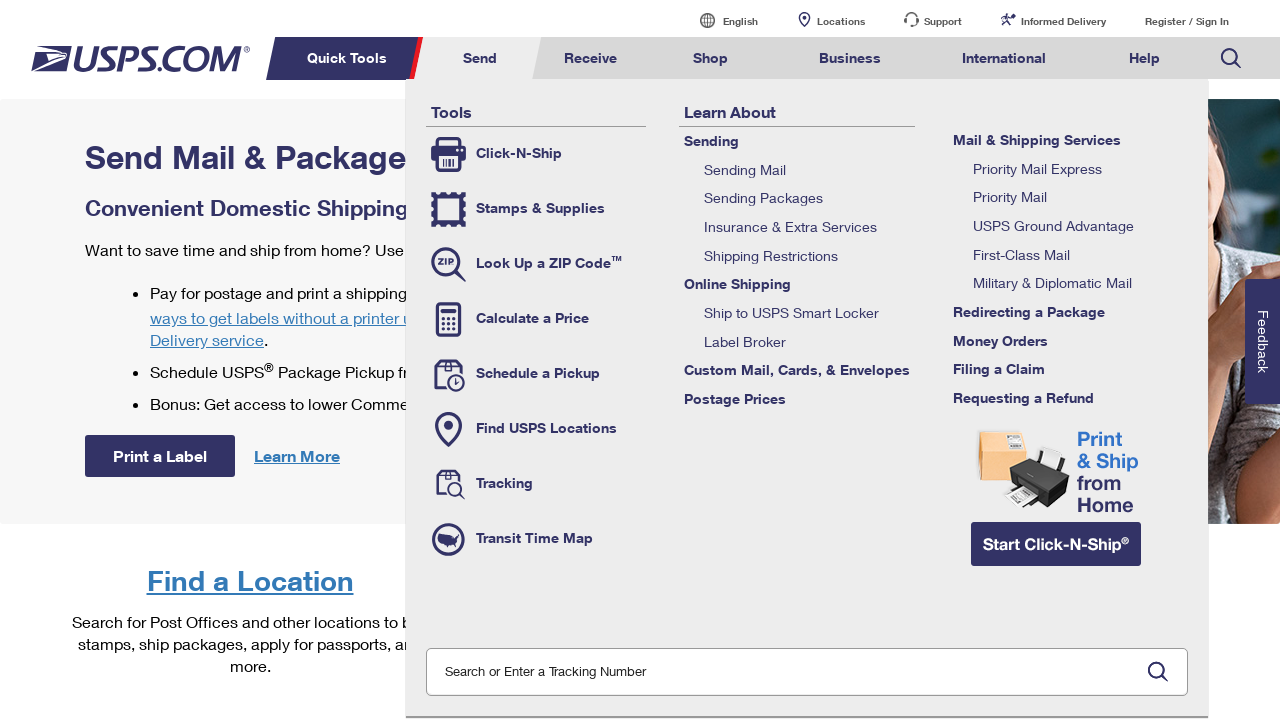